Tests handling JavaScript confirmation alerts by clicking a button to trigger a JS confirm dialog and accepting it

Starting URL: https://the-internet.herokuapp.com/javascript_alerts

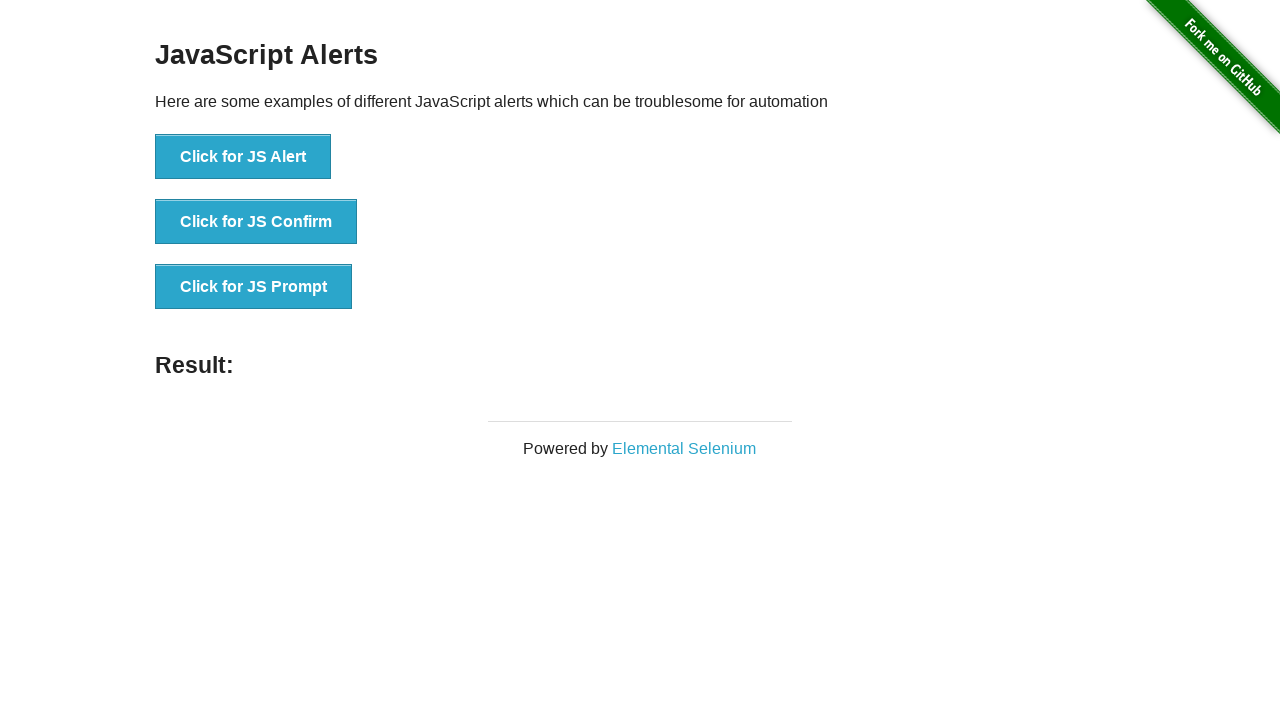

Clicked 'Click for JS Confirm' button to trigger confirmation dialog at (256, 222) on xpath=//button[normalize-space()='Click for JS Confirm']
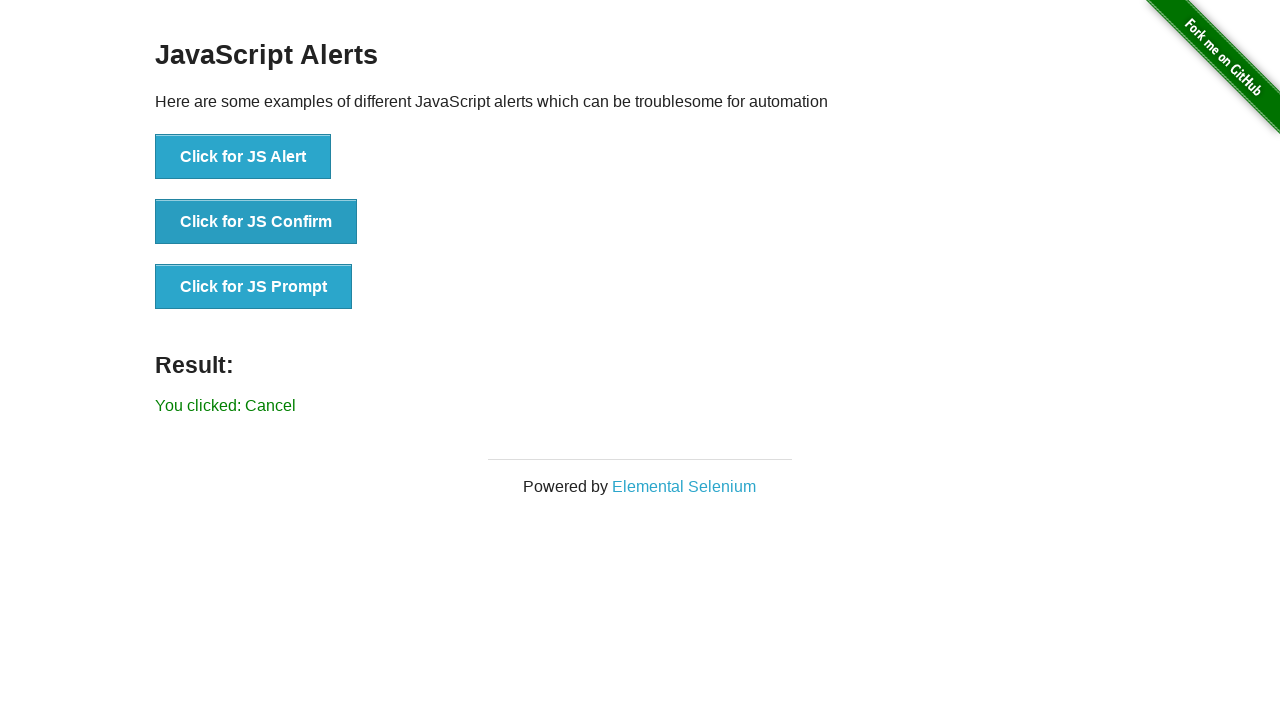

Set up dialog handler to accept confirmation alerts
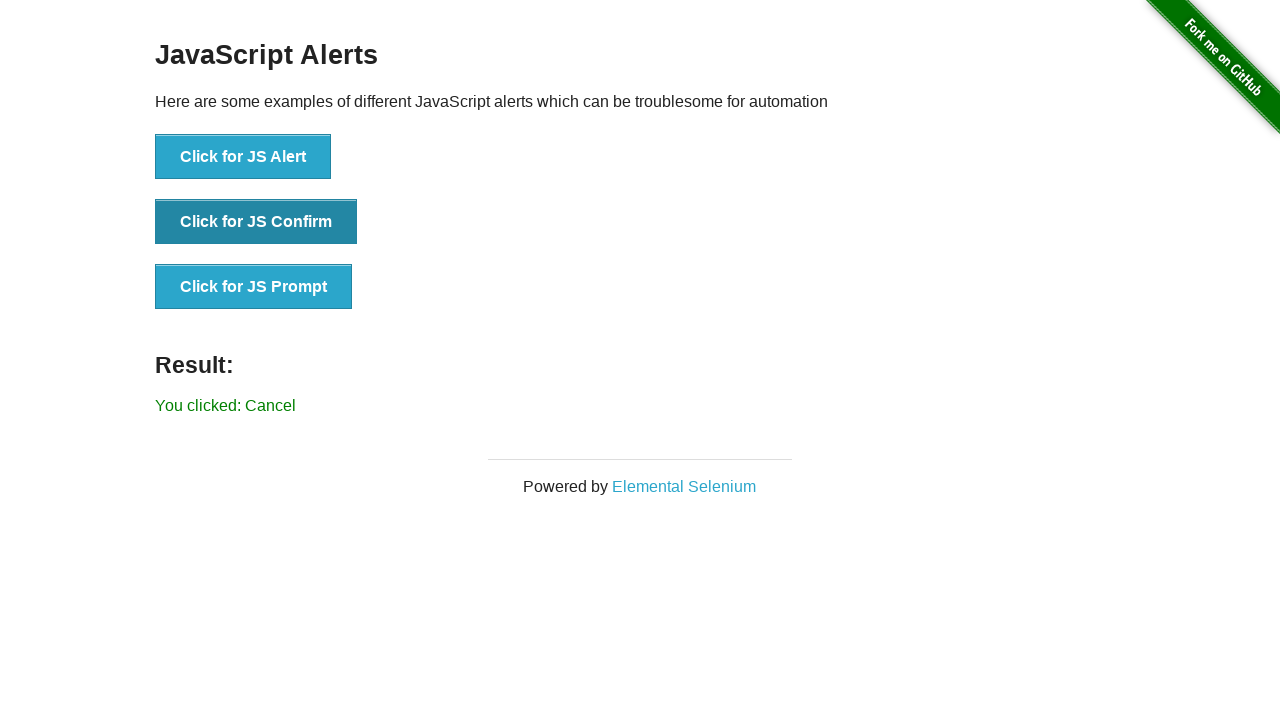

Clicked 'Click for JS Confirm' button to trigger and handle the confirmation dialog at (256, 222) on xpath=//button[normalize-space()='Click for JS Confirm']
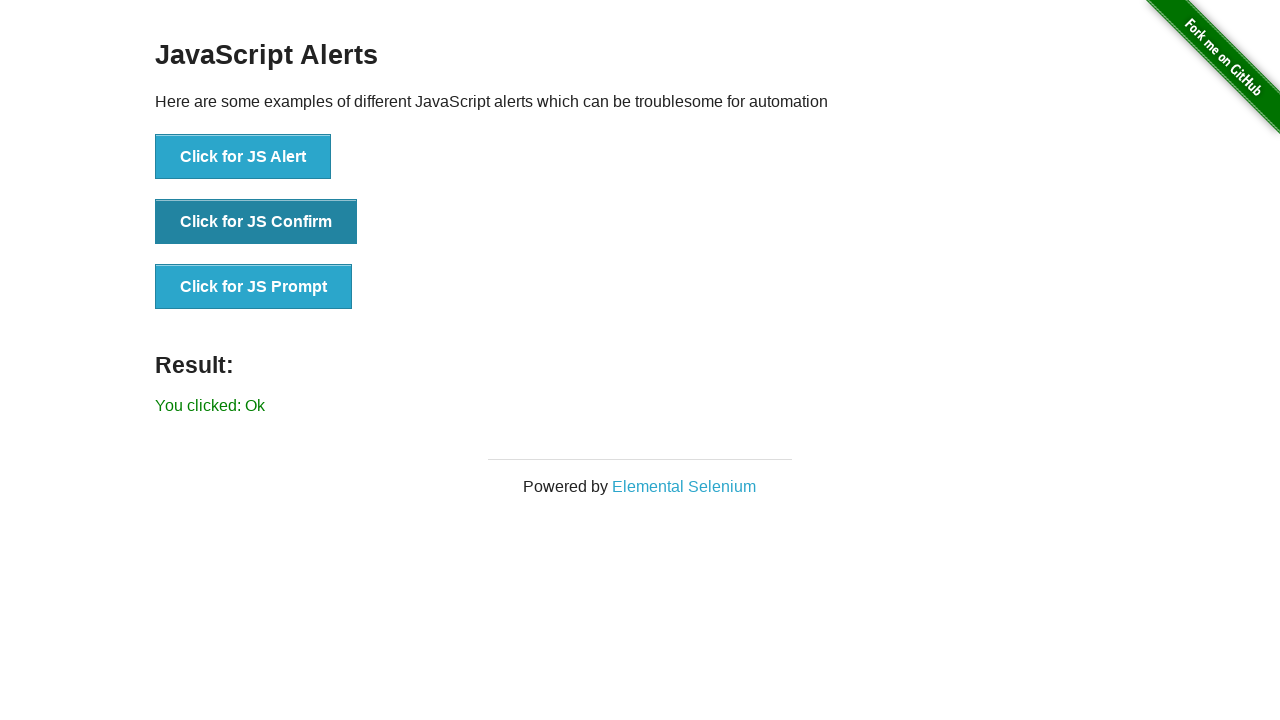

Result message appeared confirming the confirmation alert was handled
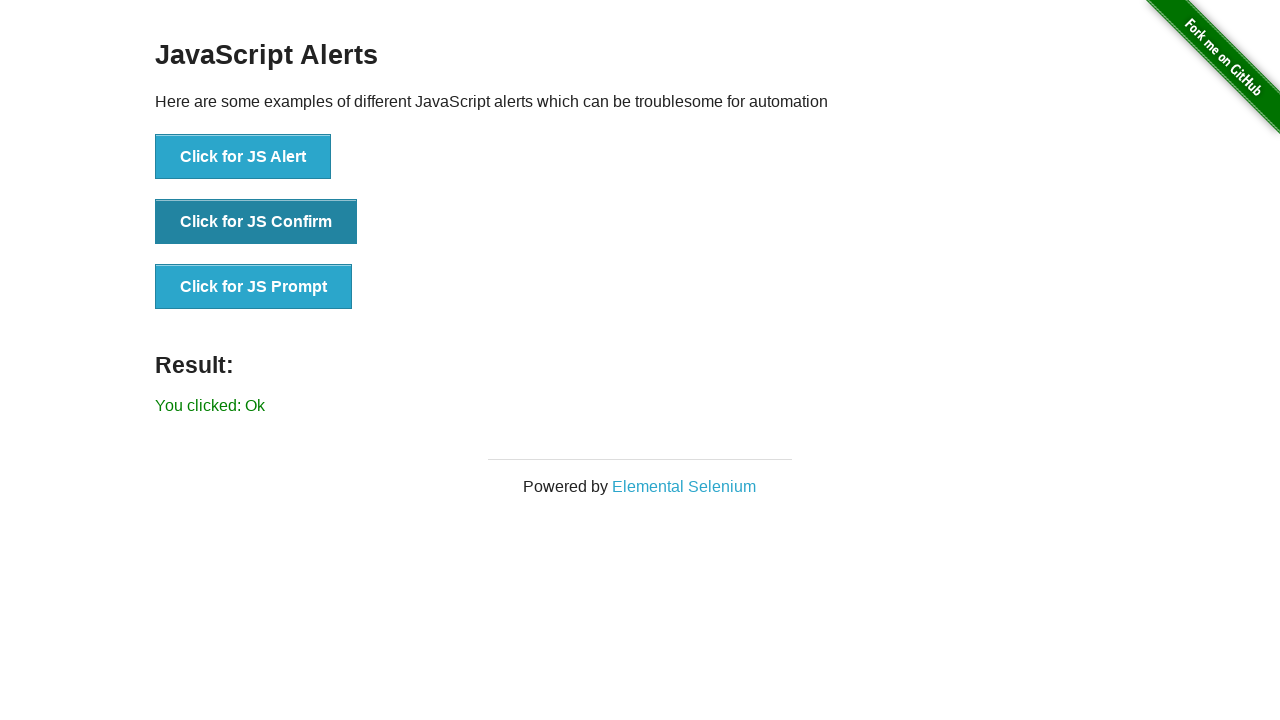

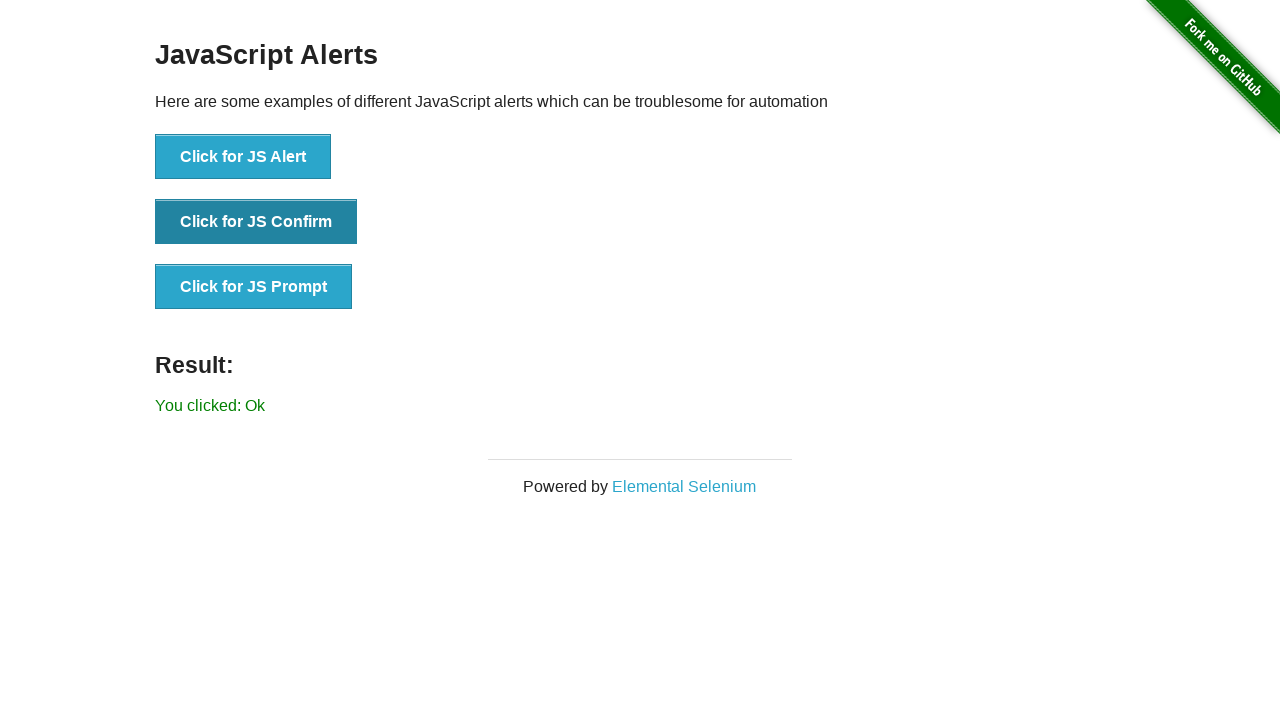